Waits for a price to reach $100, then solves a math problem by extracting a value, calculating the result, and submitting the answer

Starting URL: http://suninjuly.github.io/explicit_wait2.html

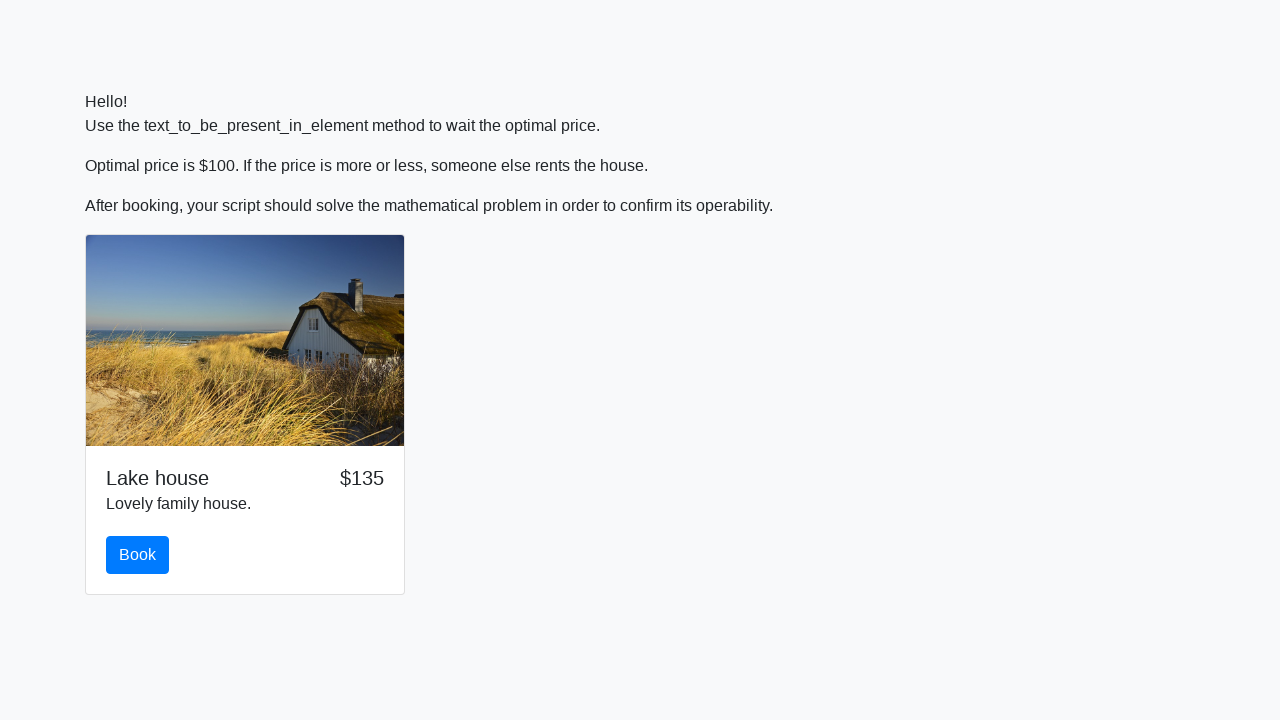

Waited for price to reach $100
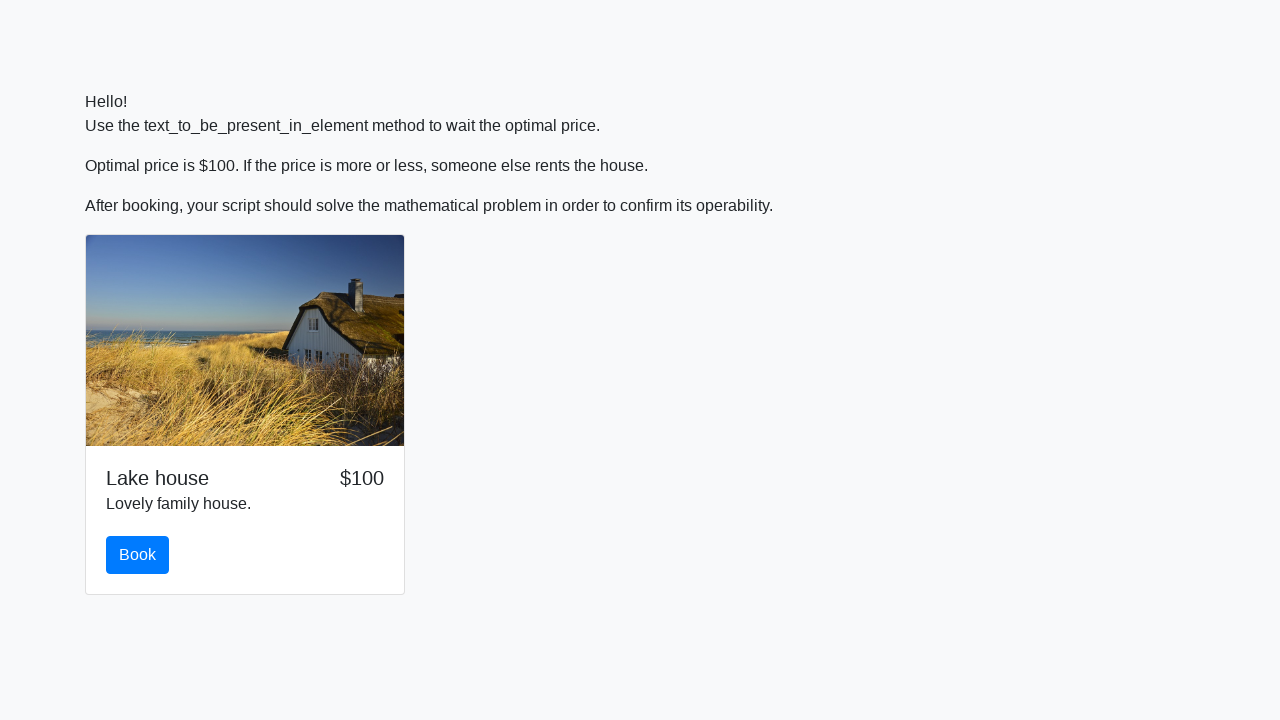

Located book button
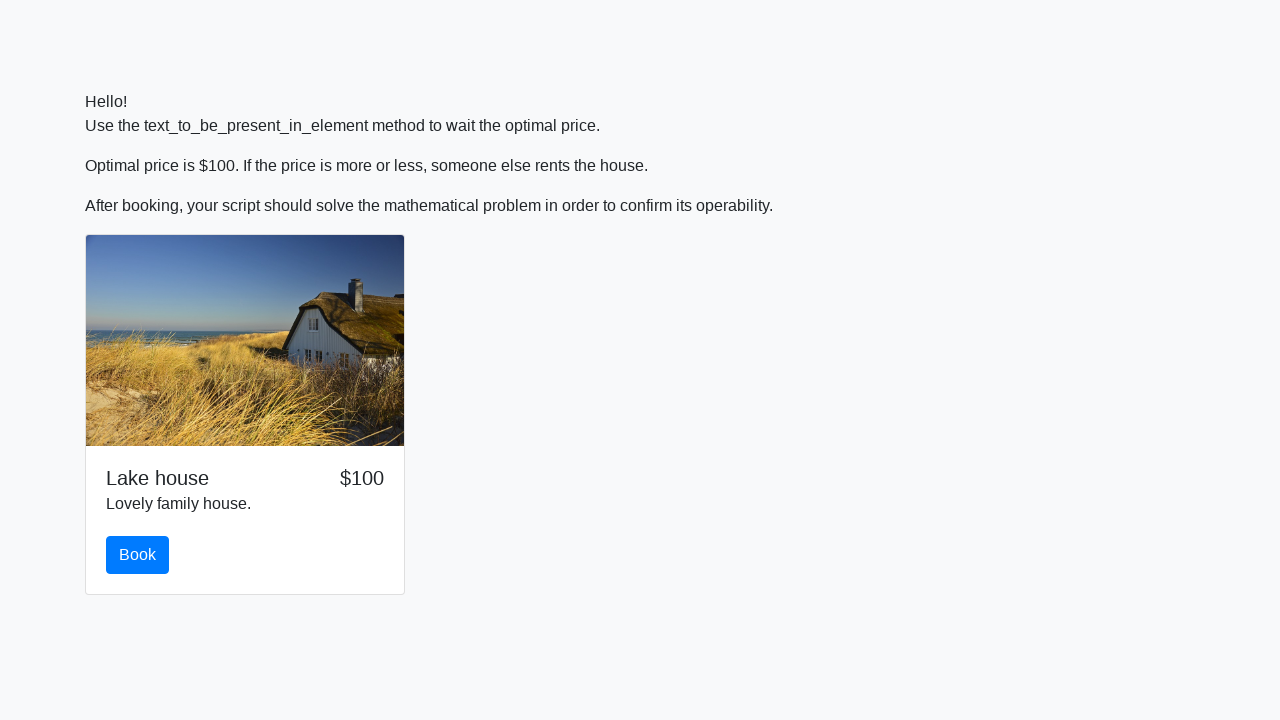

Clicked book button at (138, 555) on button#book
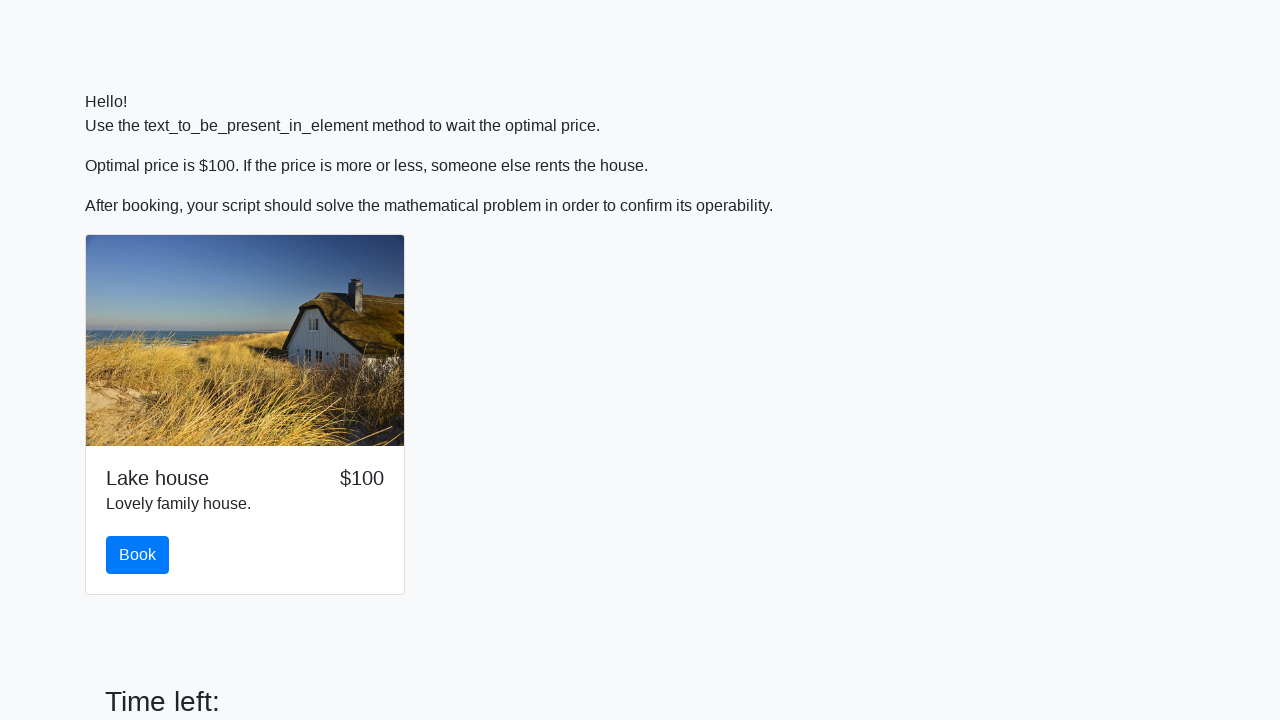

Extracted input value: 47
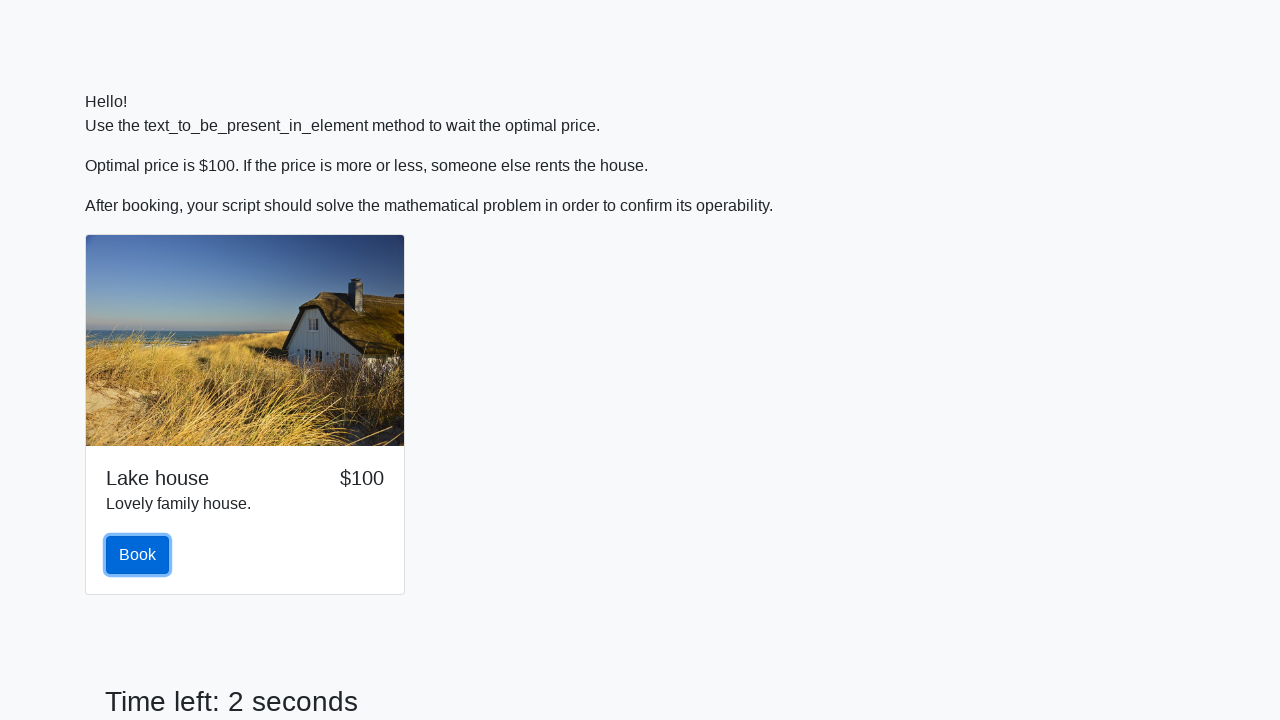

Calculated result using math formula: 0.39398443866540417
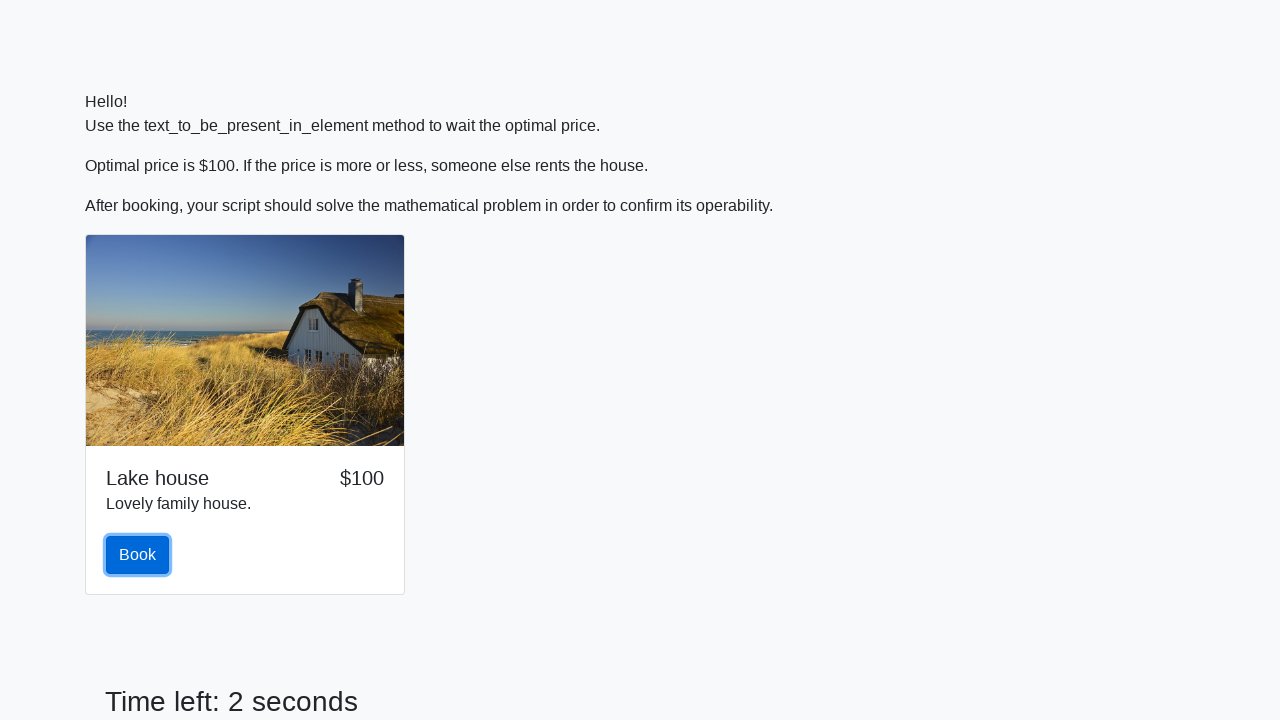

Filled answer field with calculated value: 0.39398443866540417 on #answer
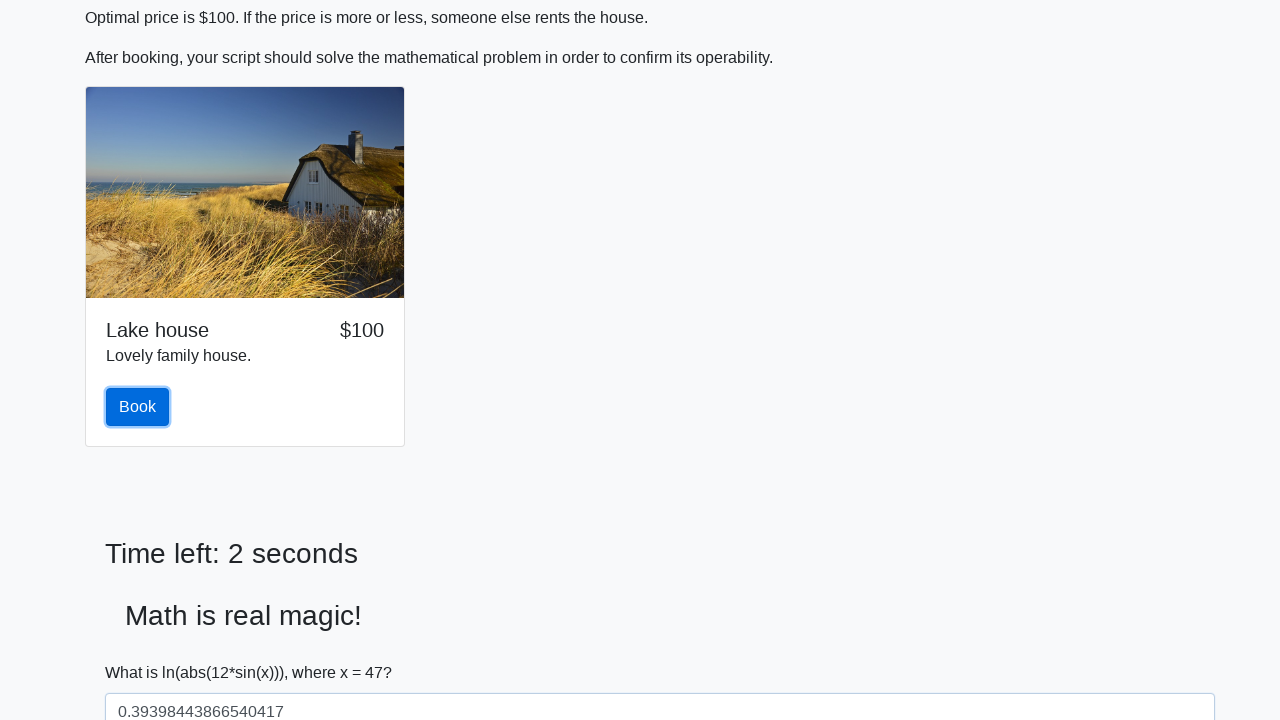

Clicked solve button to submit answer at (143, 651) on button#solve
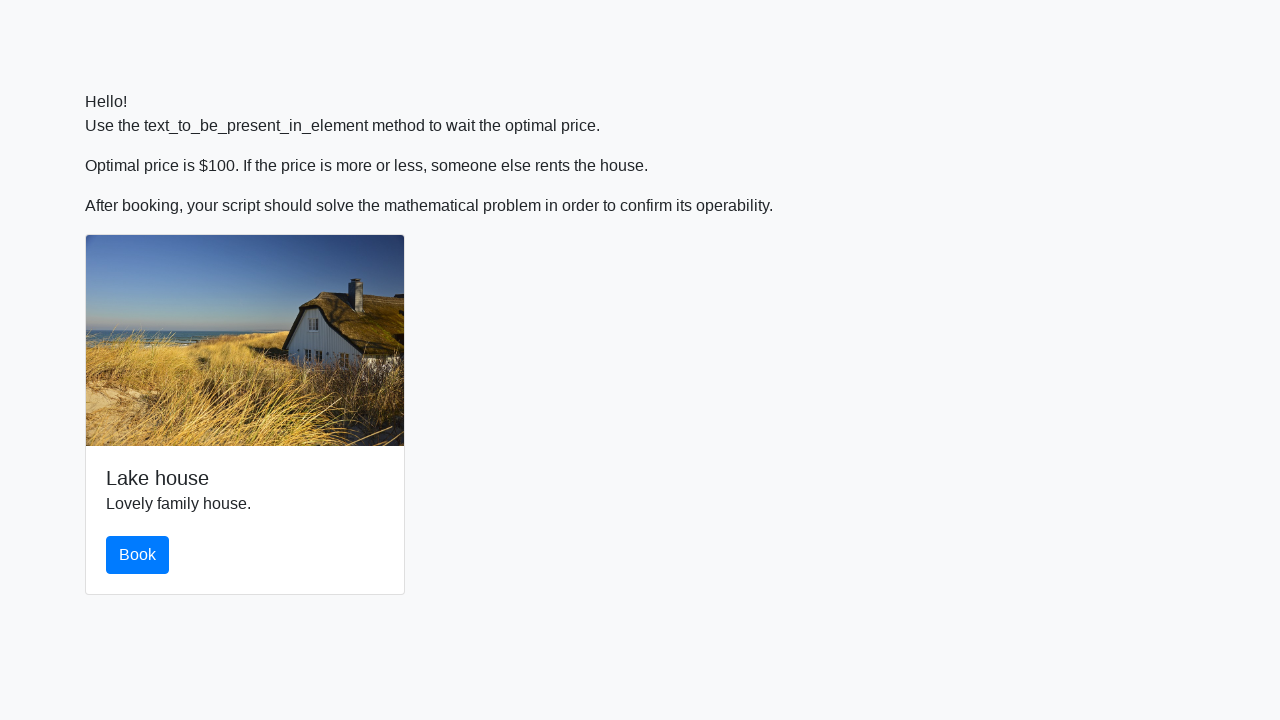

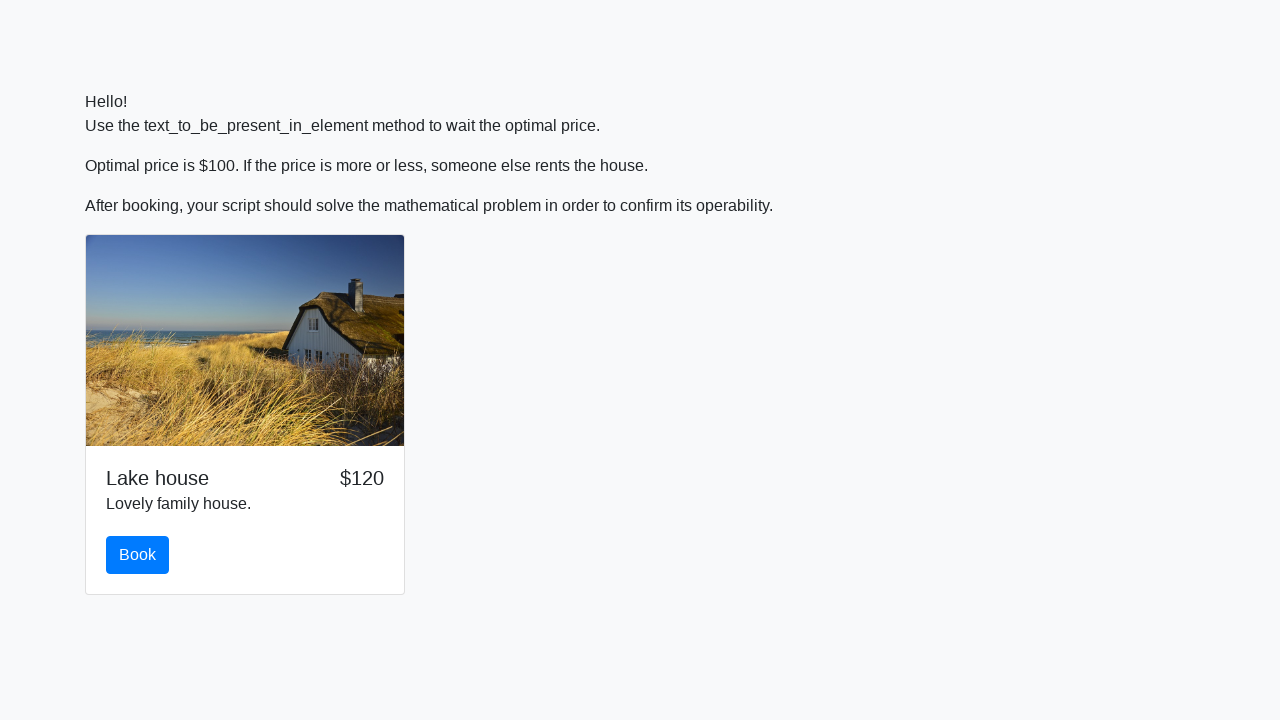